Tests adding a product to the shopping cart on BrowserStack demo e-commerce site, verifying the cart opens and the correct product appears in the cart.

Starting URL: https://www.bstackdemo.com

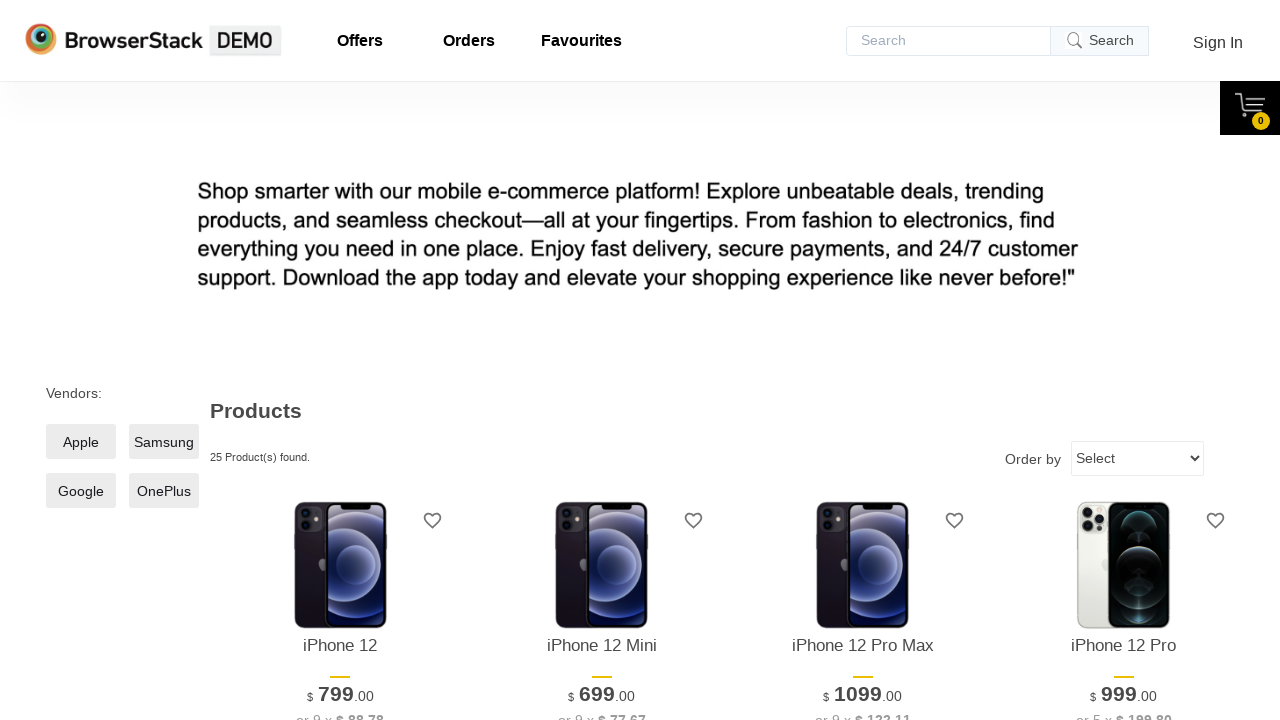

Verified page title contains 'StackDemo'
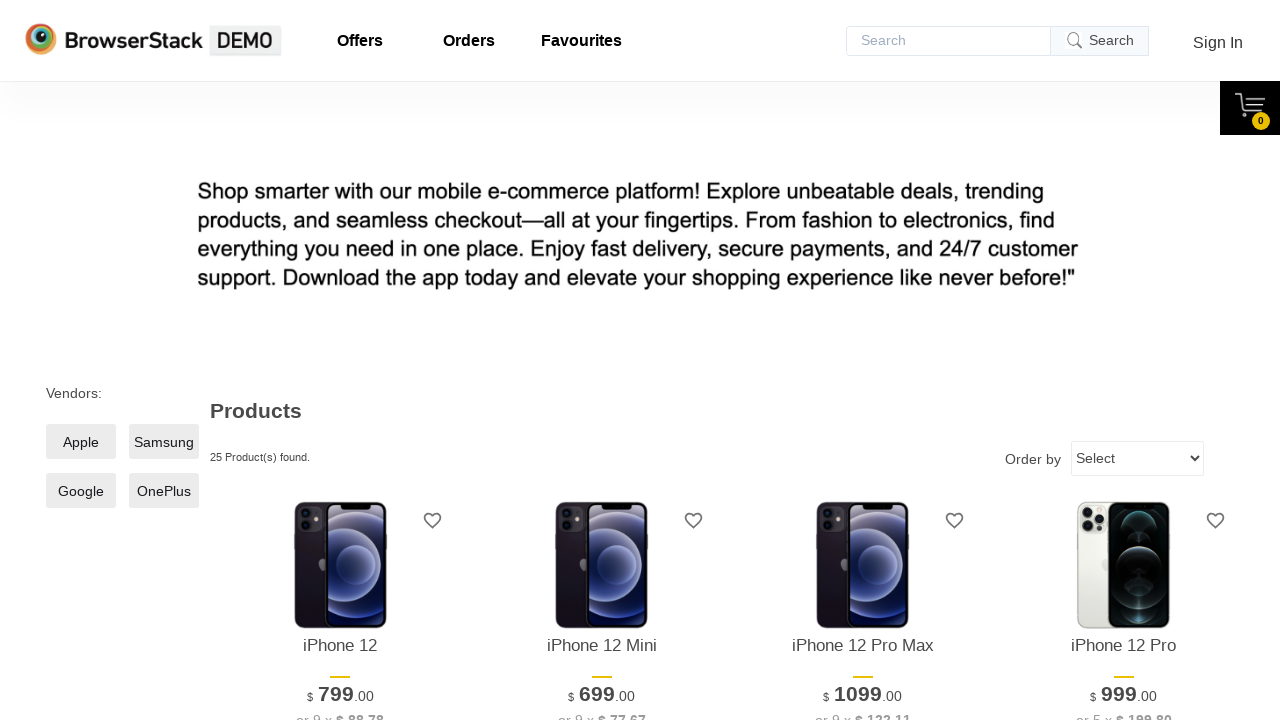

Retrieved product name from product listing
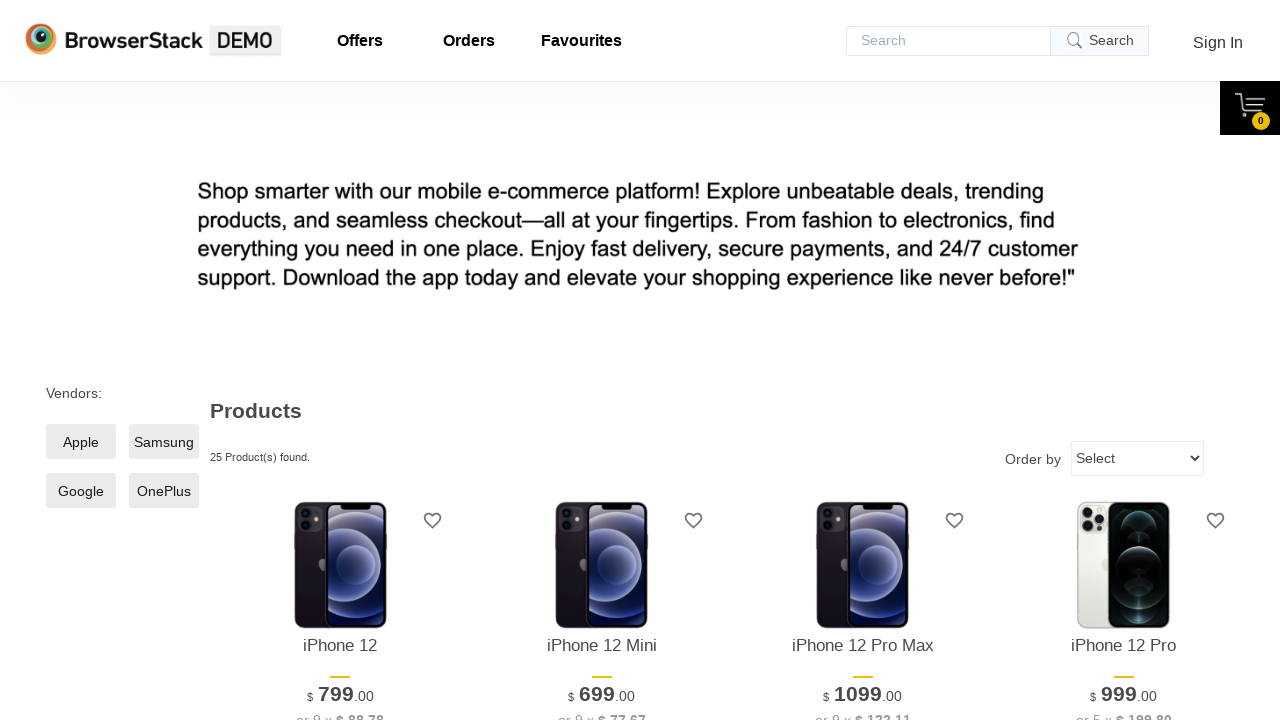

Clicked 'Add to cart' button for the first product at (340, 361) on xpath=//*[@id='1']/div[4]
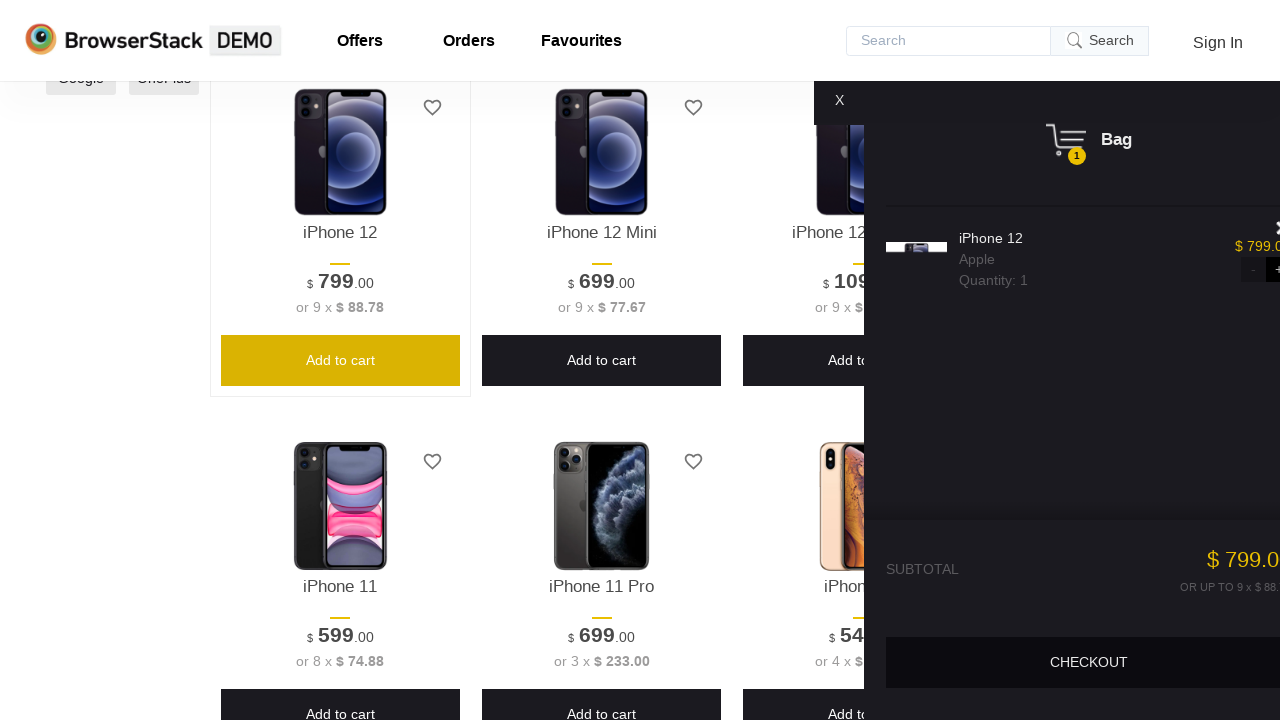

Waited for cart panel to become visible
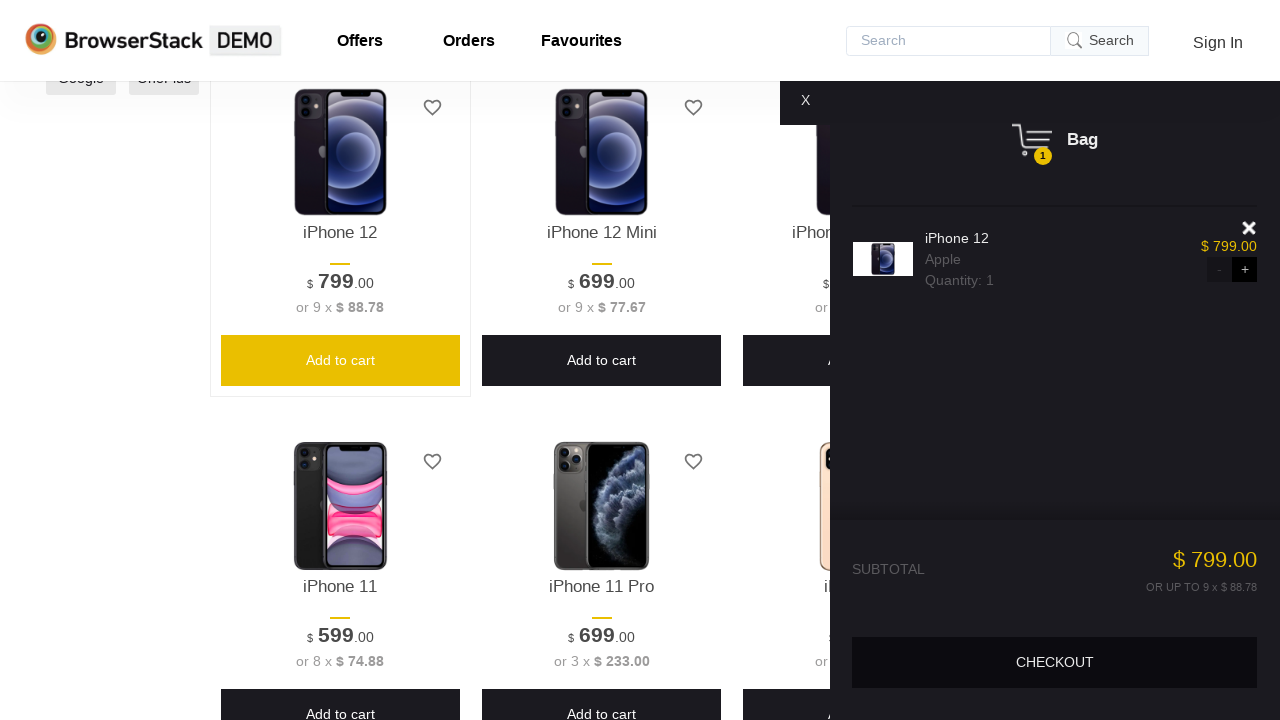

Verified cart panel is visible
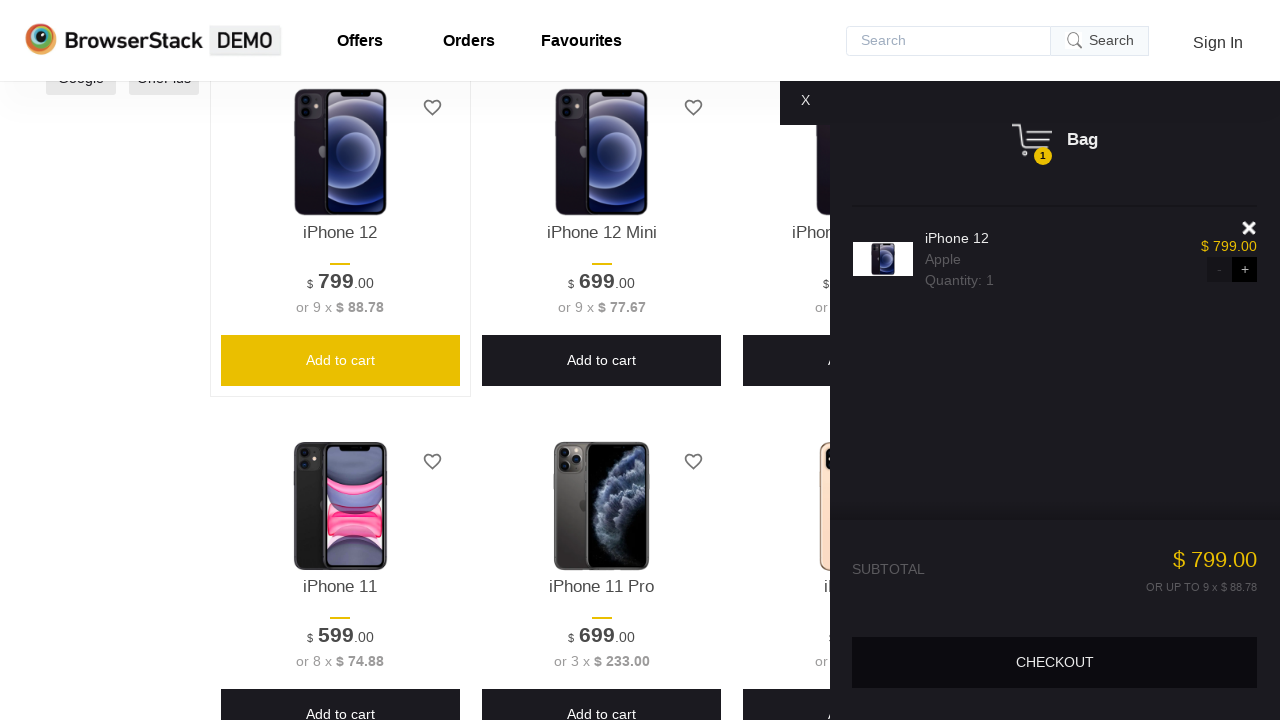

Retrieved product name from shopping cart
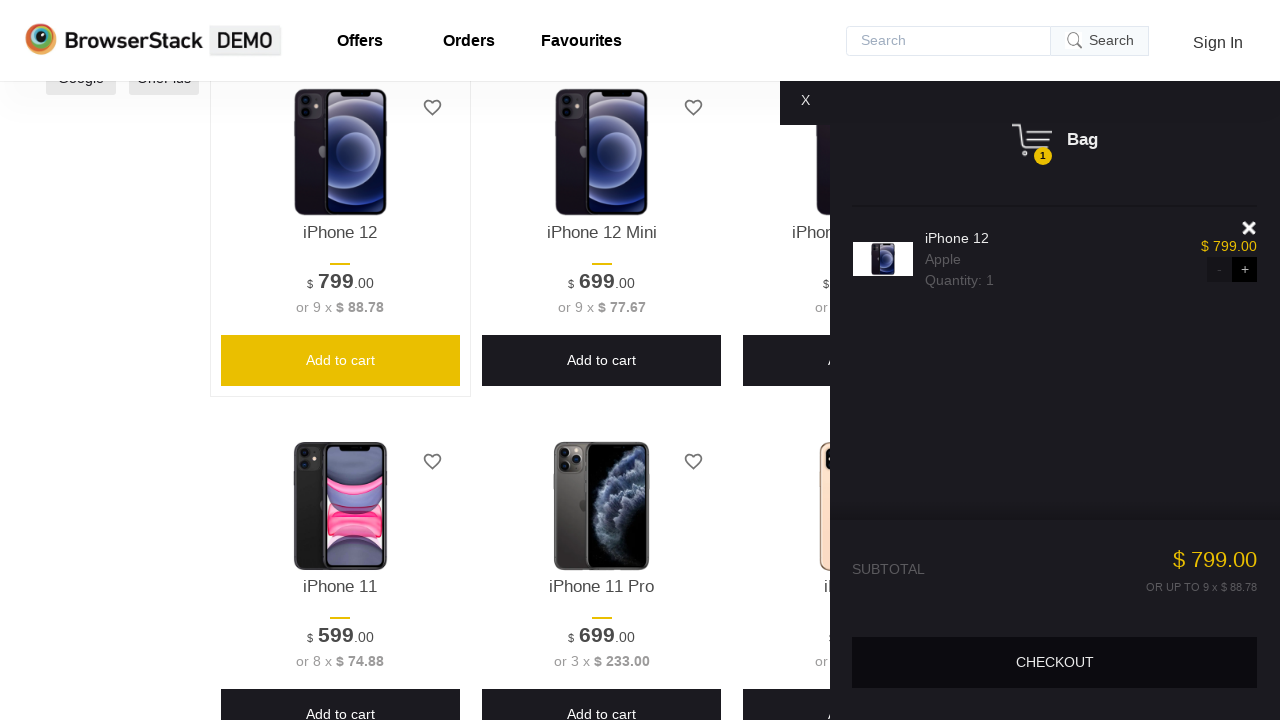

Verified product in cart matches the product that was added
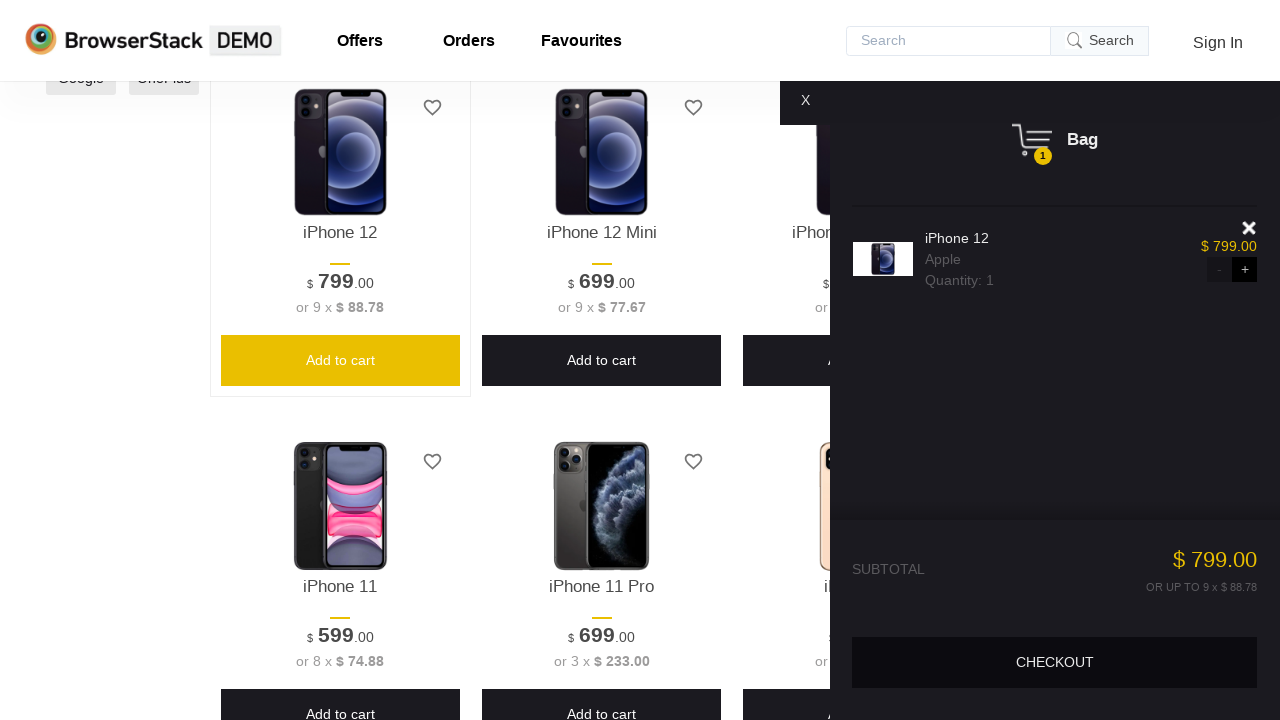

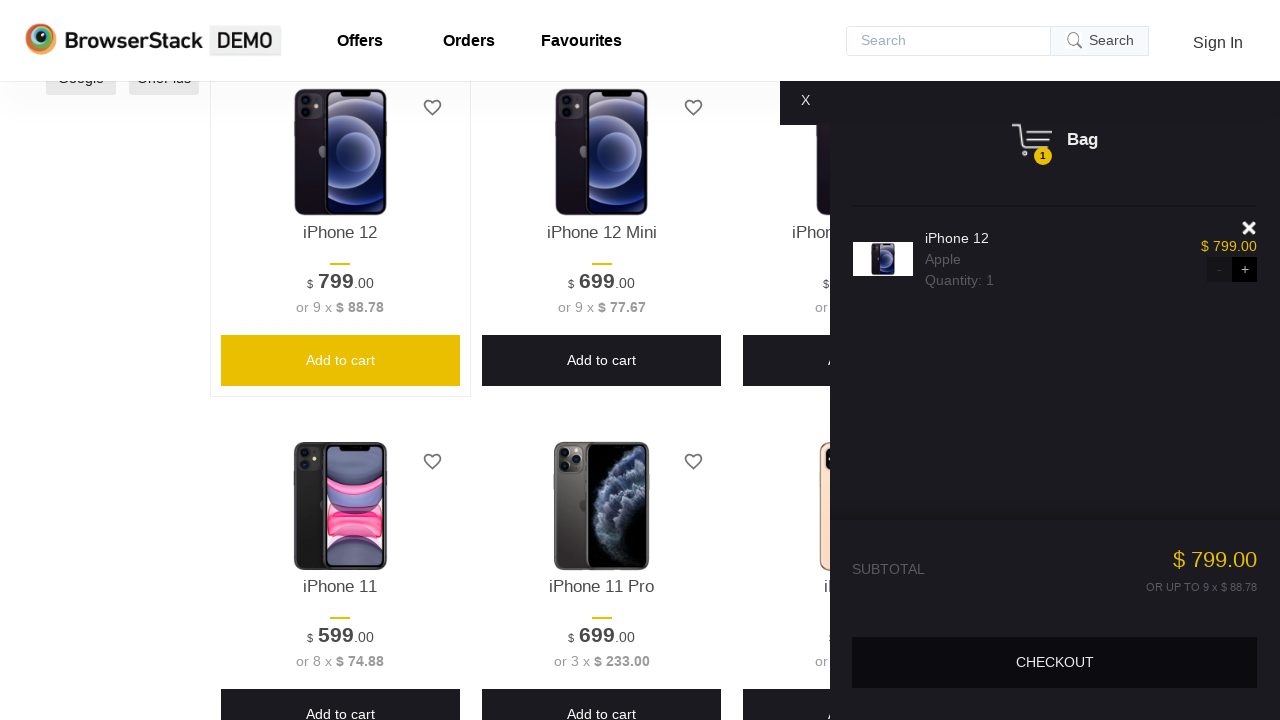